Tests that toggle-all checkbox updates state when individual items are completed or cleared

Starting URL: https://demo.playwright.dev/todomvc

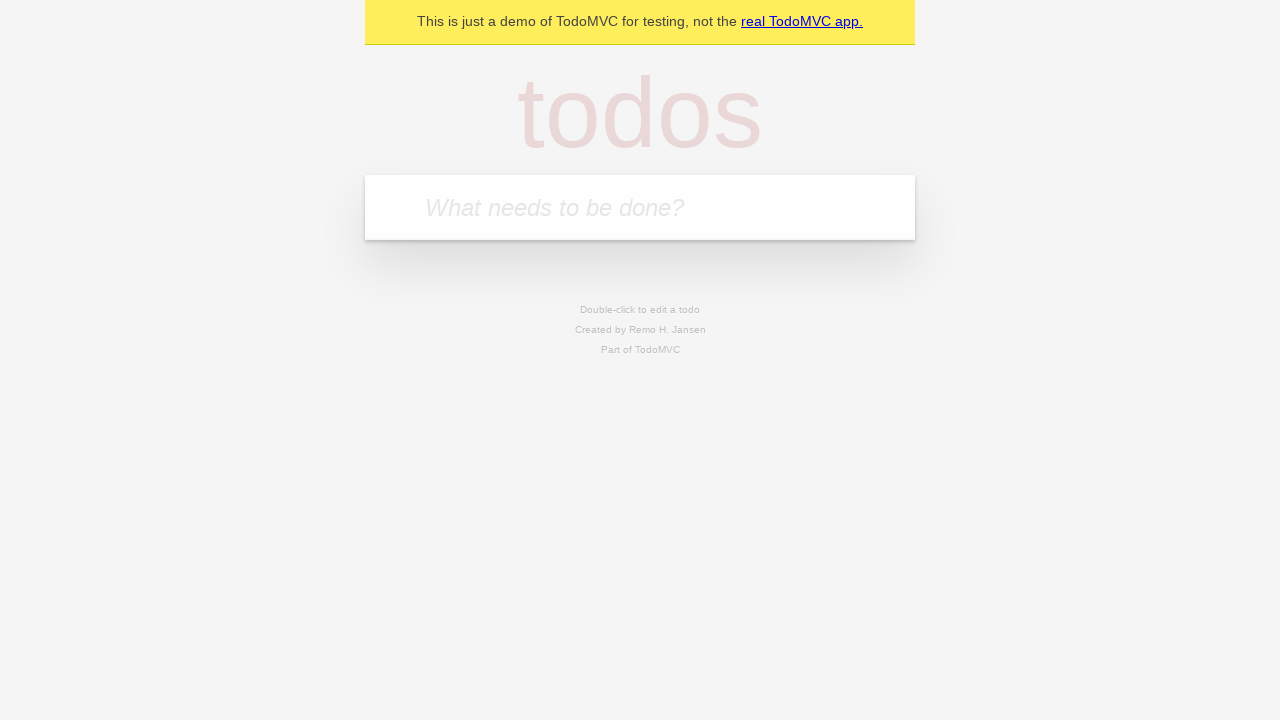

Filled new todo input with 'buy some cheese' on .new-todo
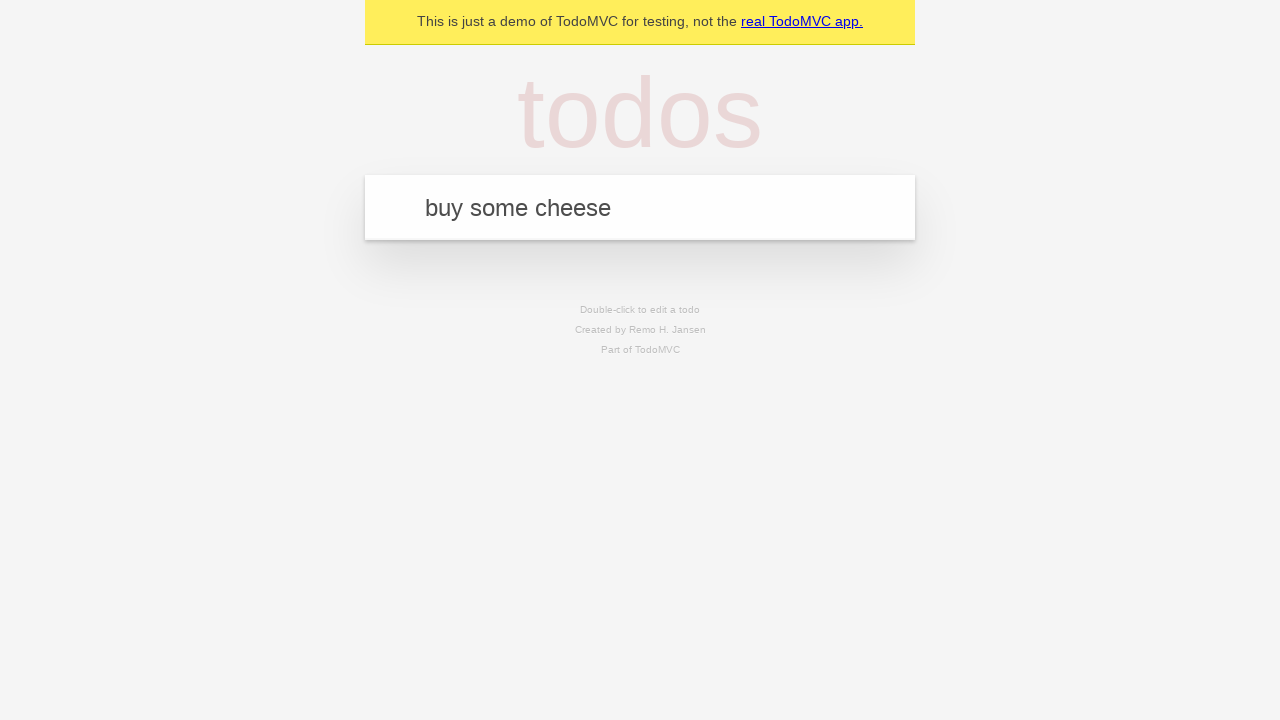

Pressed Enter to create first todo on .new-todo
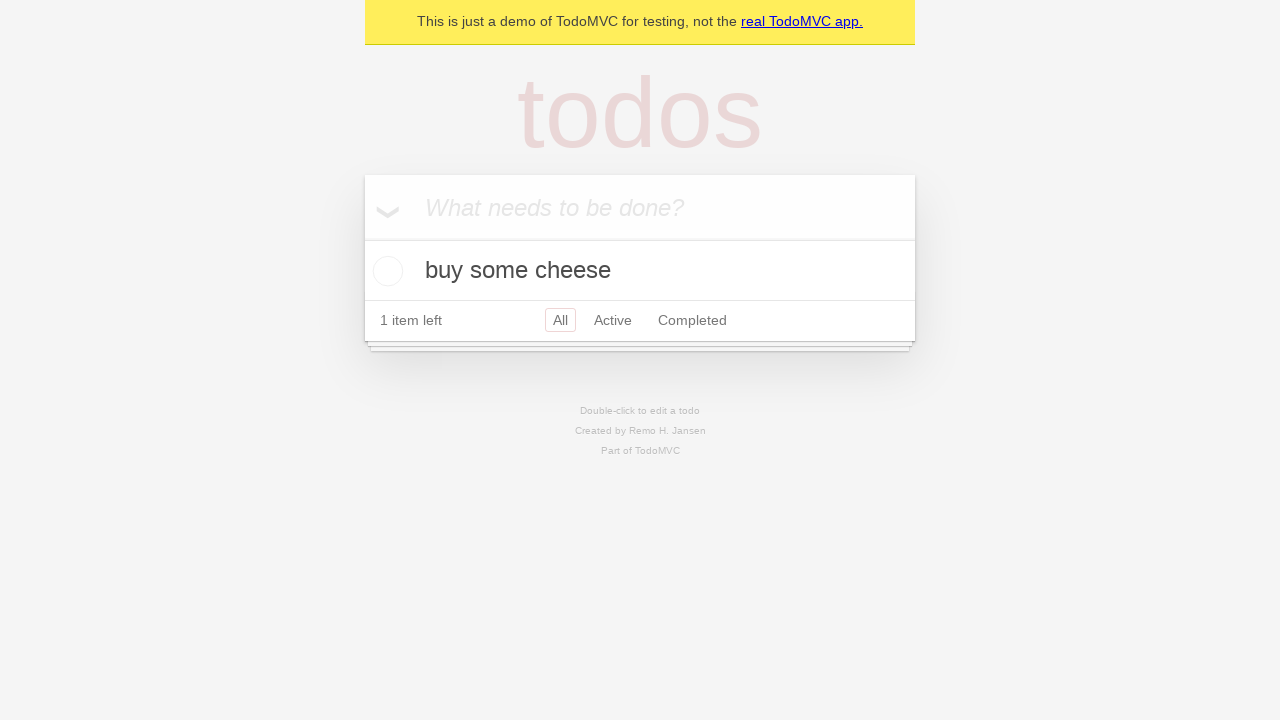

Filled new todo input with 'feed the cat' on .new-todo
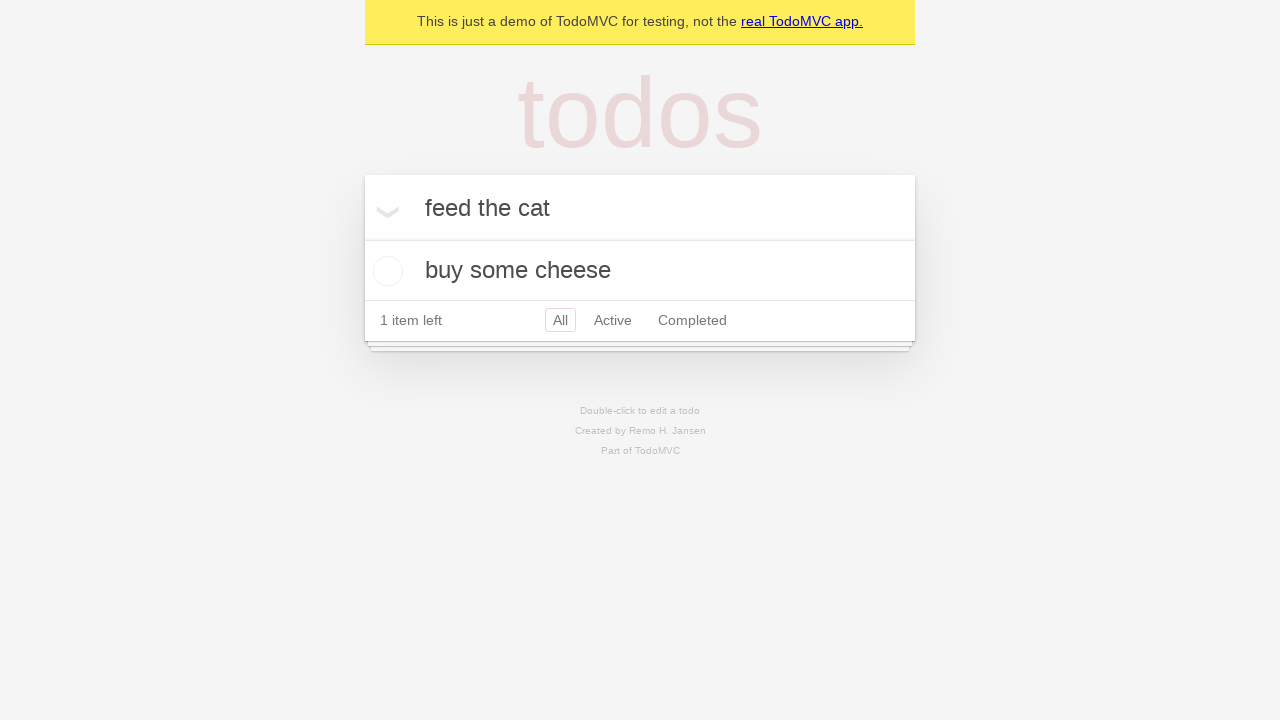

Pressed Enter to create second todo on .new-todo
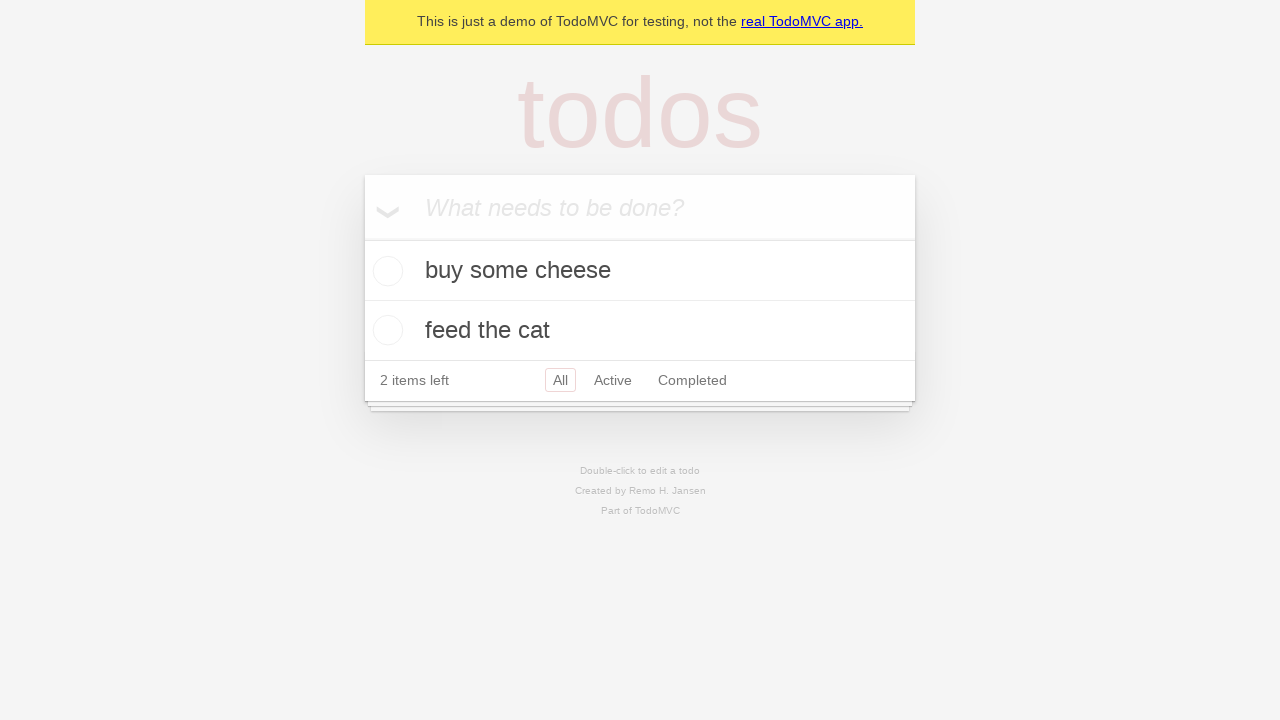

Filled new todo input with 'book a doctors appointment' on .new-todo
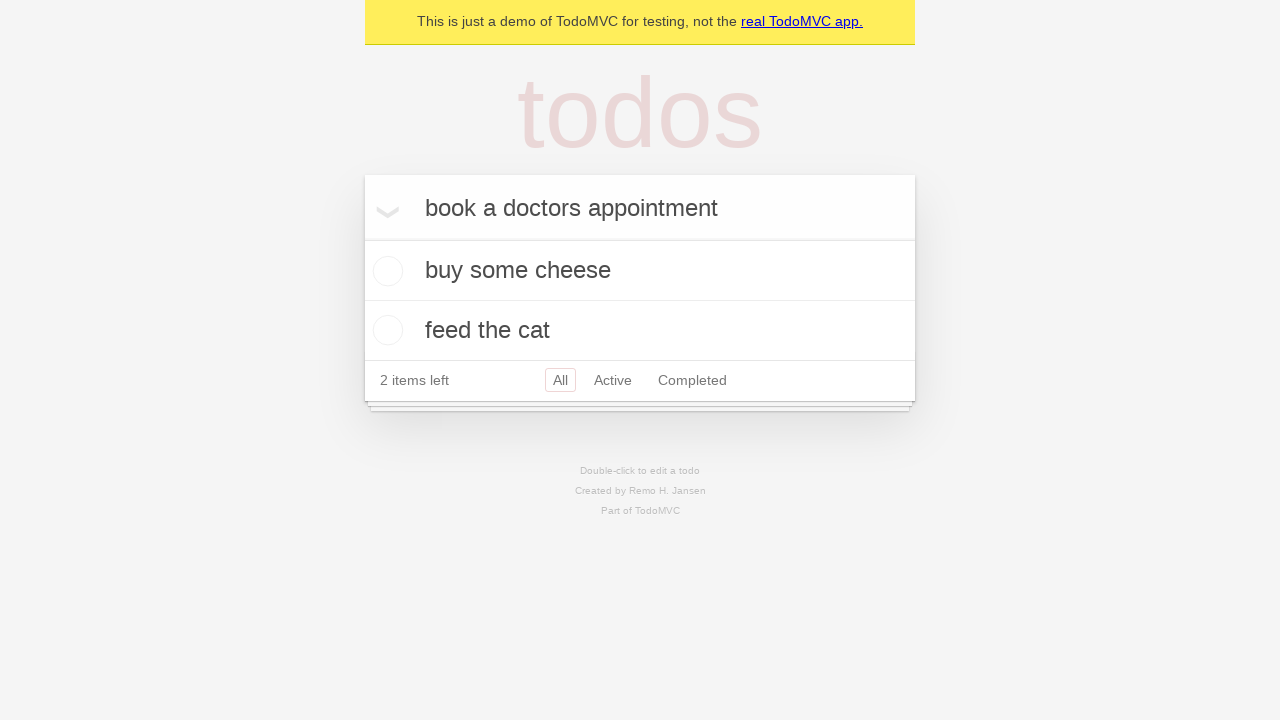

Pressed Enter to create third todo on .new-todo
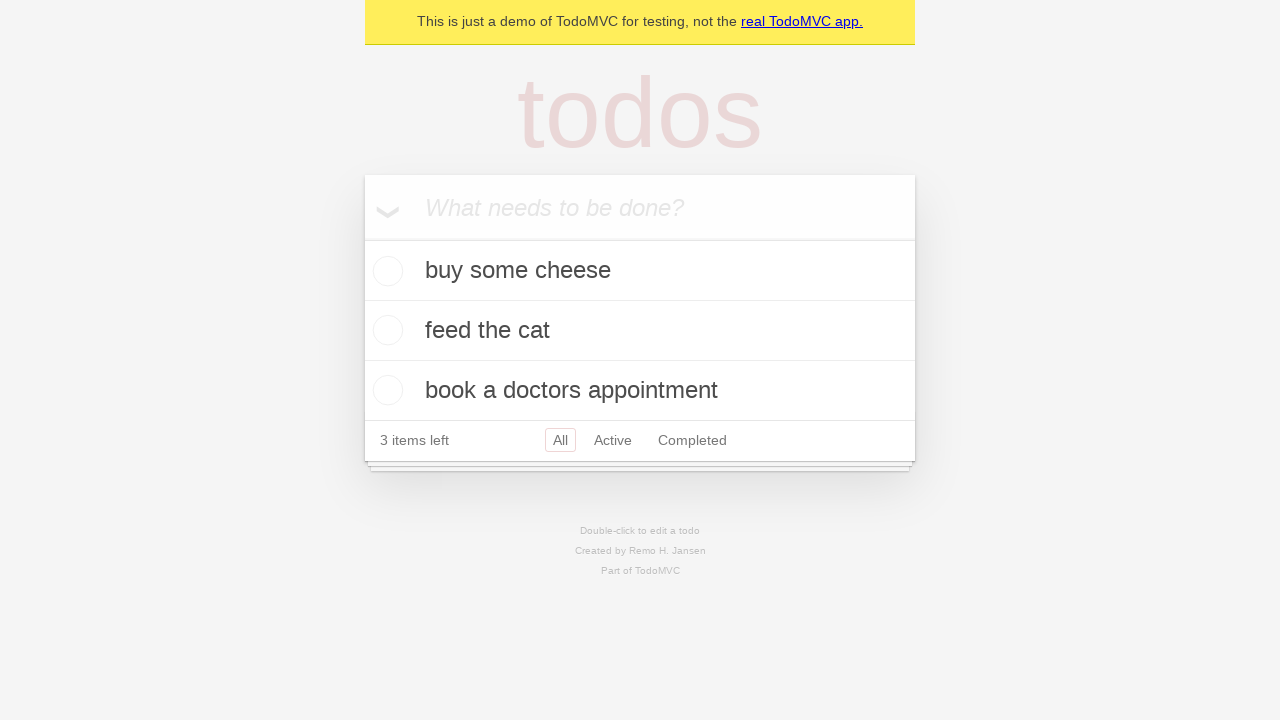

Waited for all three todos to appear in the list
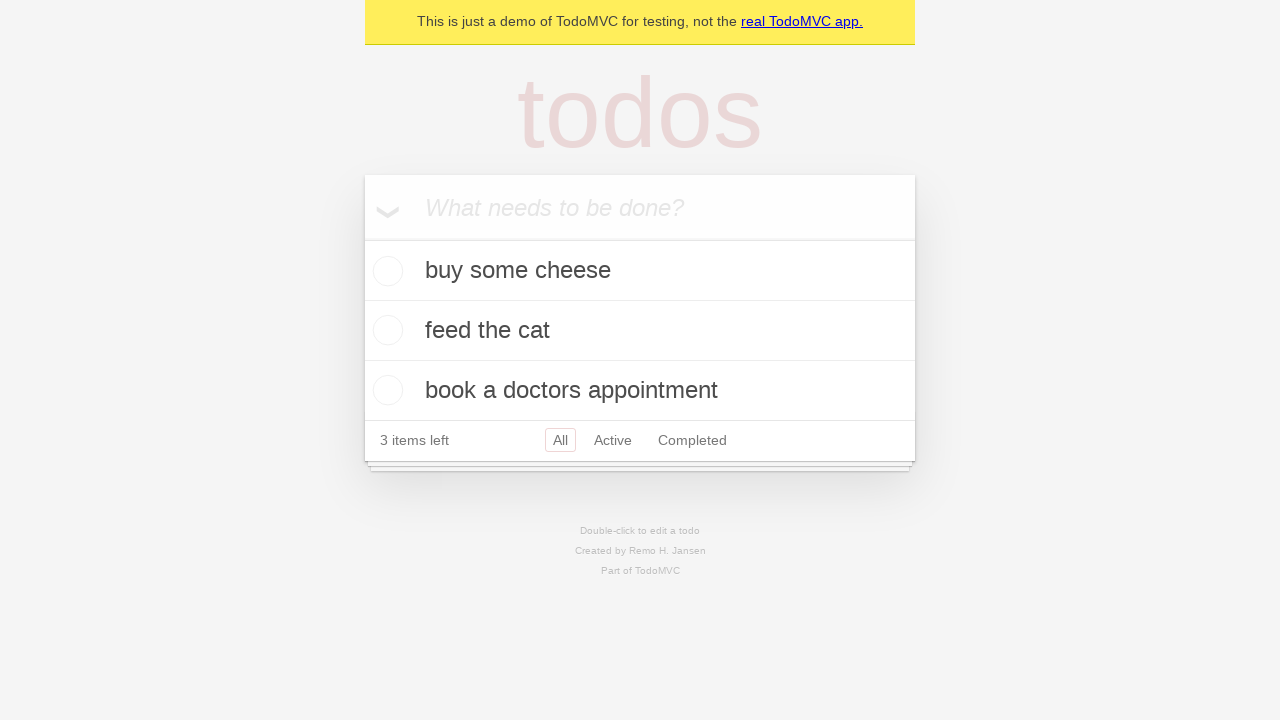

Checked the toggle-all checkbox to mark all todos as completed at (362, 238) on .toggle-all
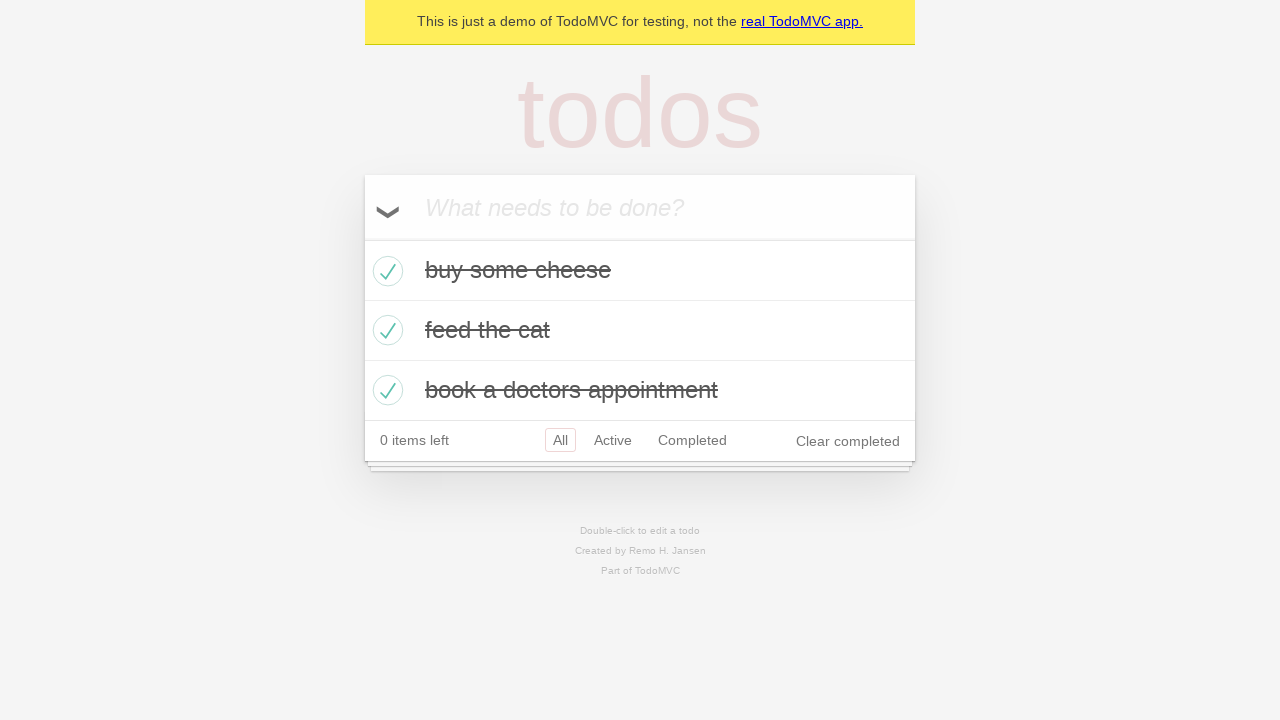

Located the first todo item
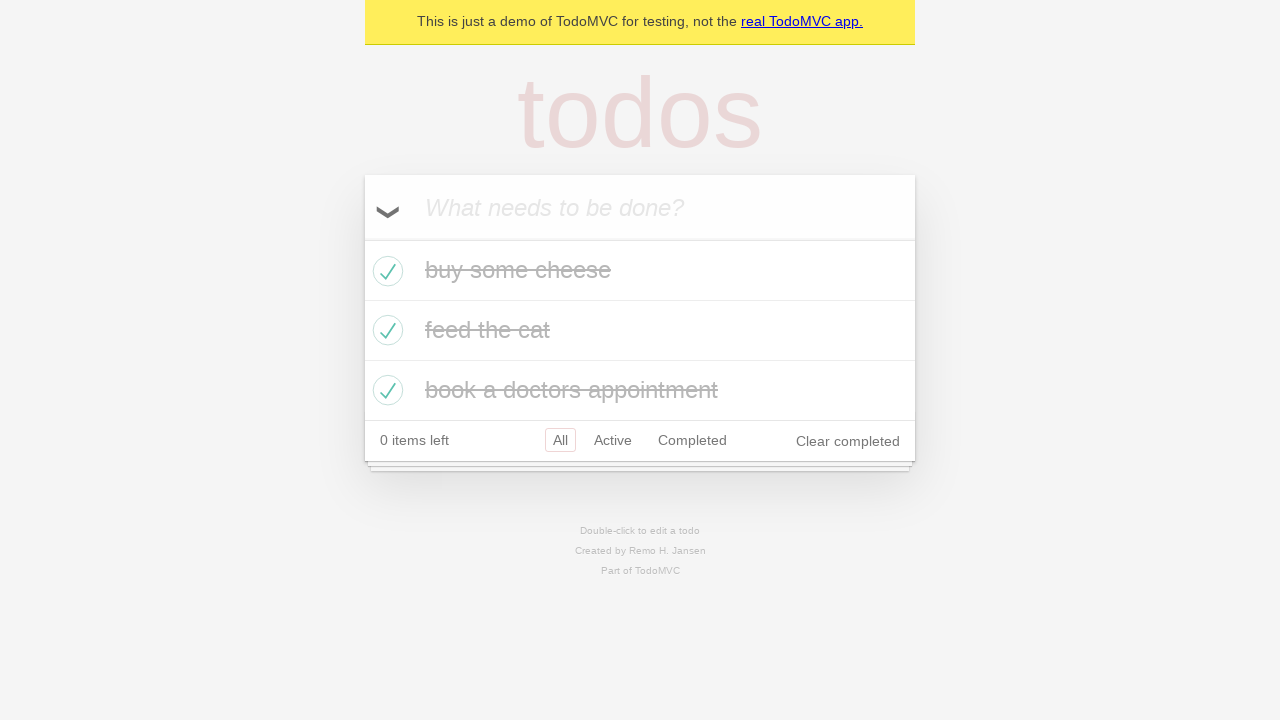

Unchecked the first todo to mark it as incomplete at (385, 271) on .todo-list li >> nth=0 >> .toggle
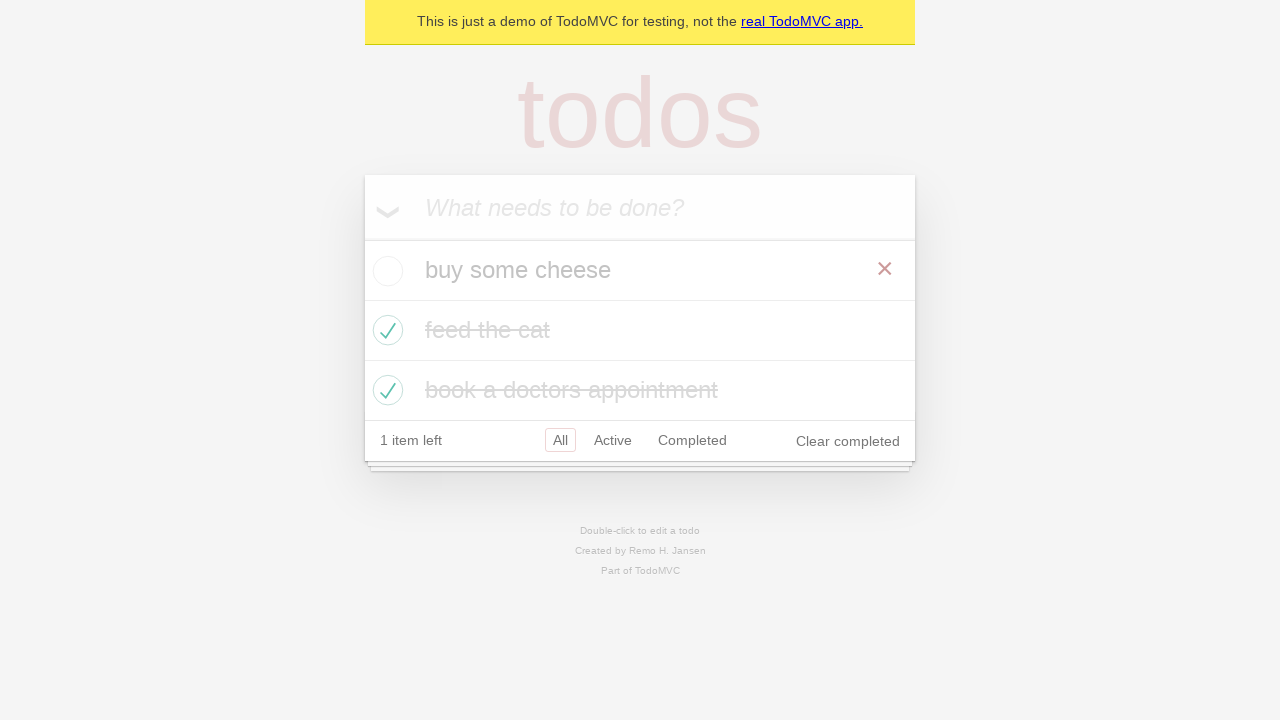

Checked the first todo again to mark it as completed at (385, 271) on .todo-list li >> nth=0 >> .toggle
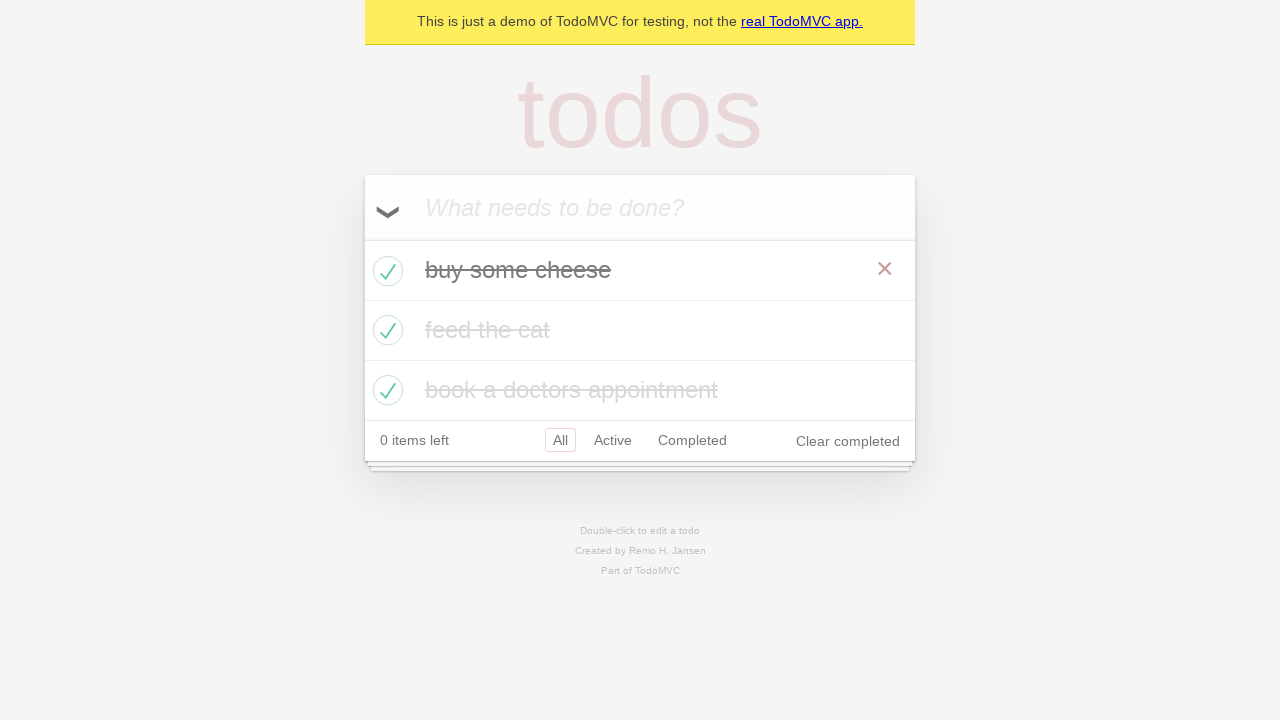

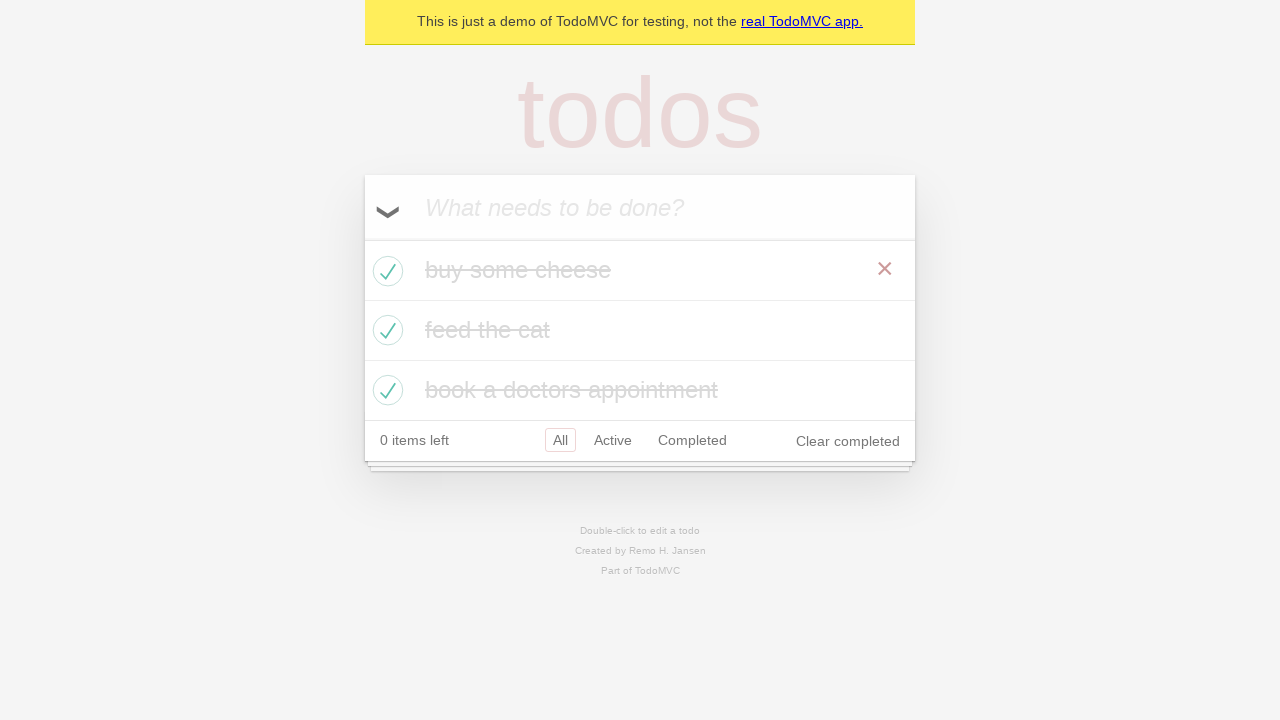